Tests drag and drop functionality by dragging a draggable element and dropping it onto a droppable target element

Starting URL: http://jqueryui.com/resources/demos/droppable/default.html

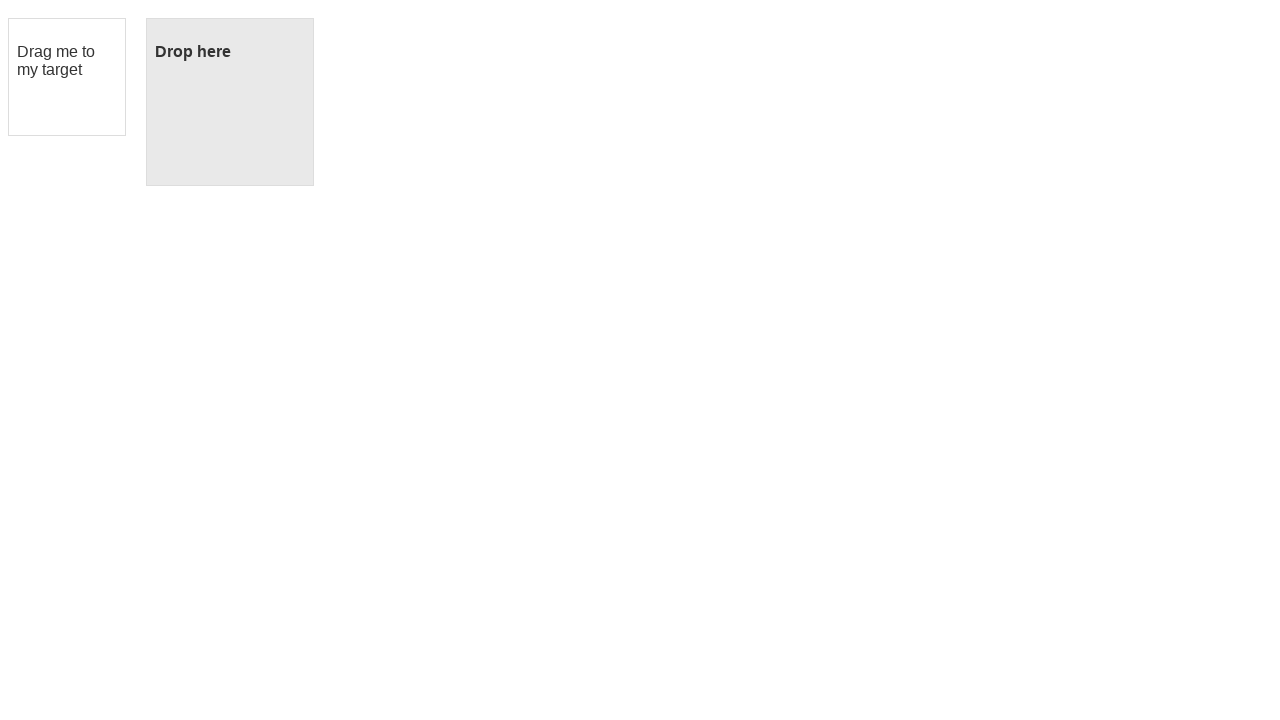

Located the draggable element
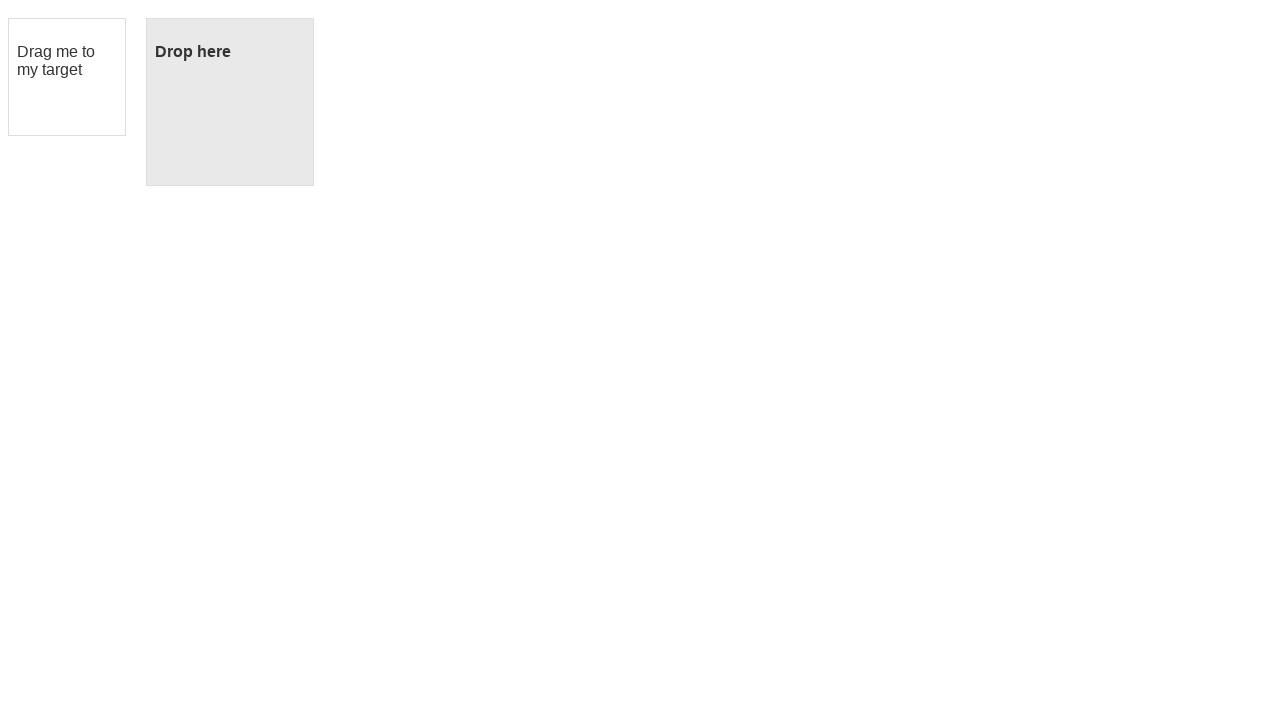

Located the droppable target element
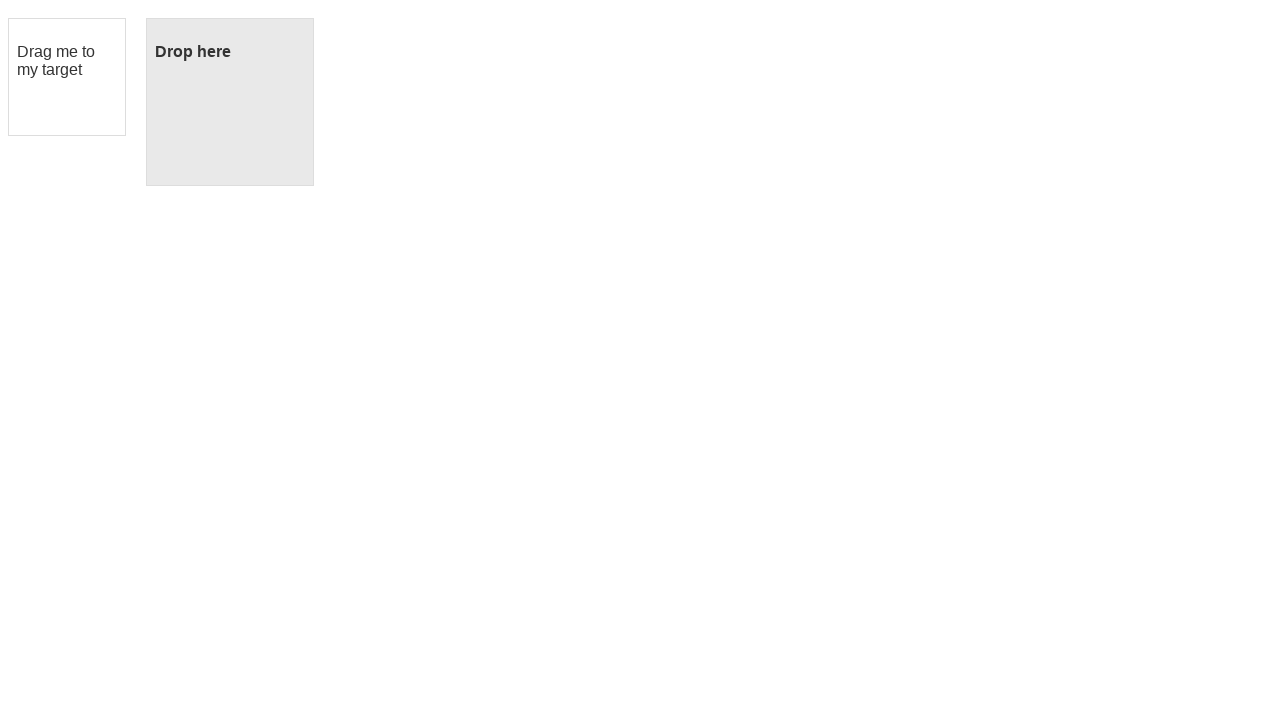

Dragged the draggable element onto the droppable target at (230, 102)
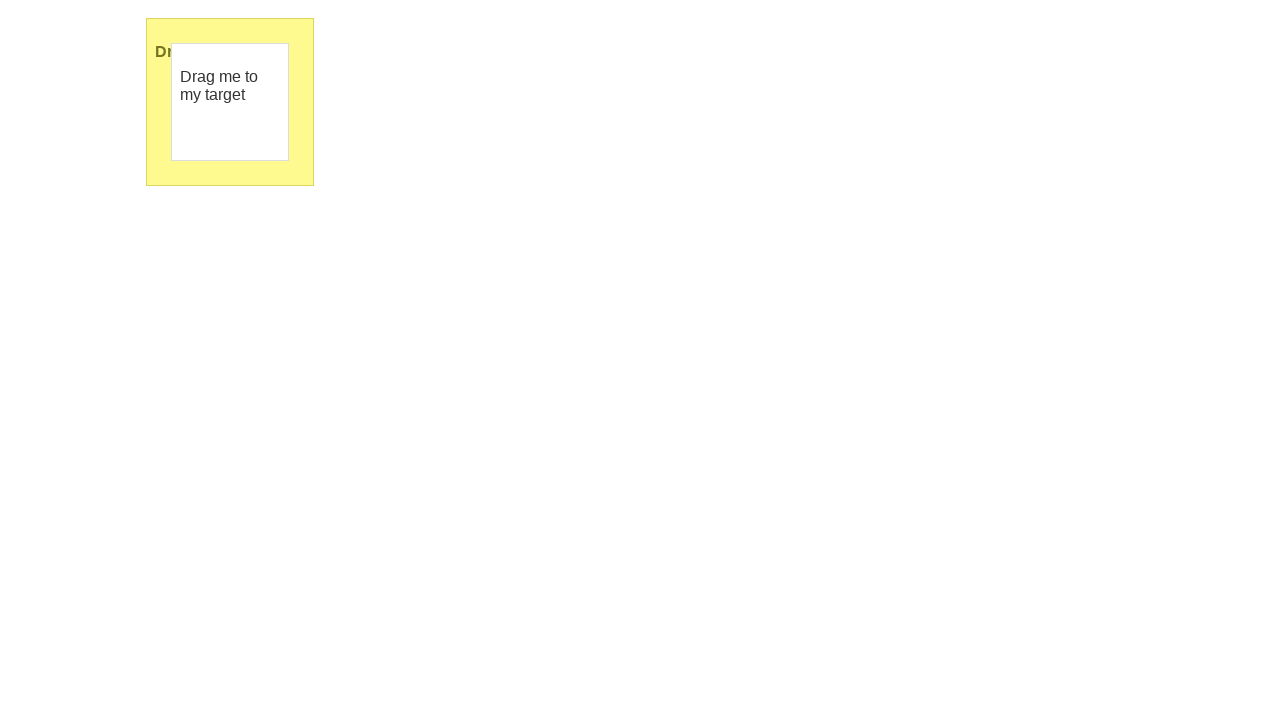

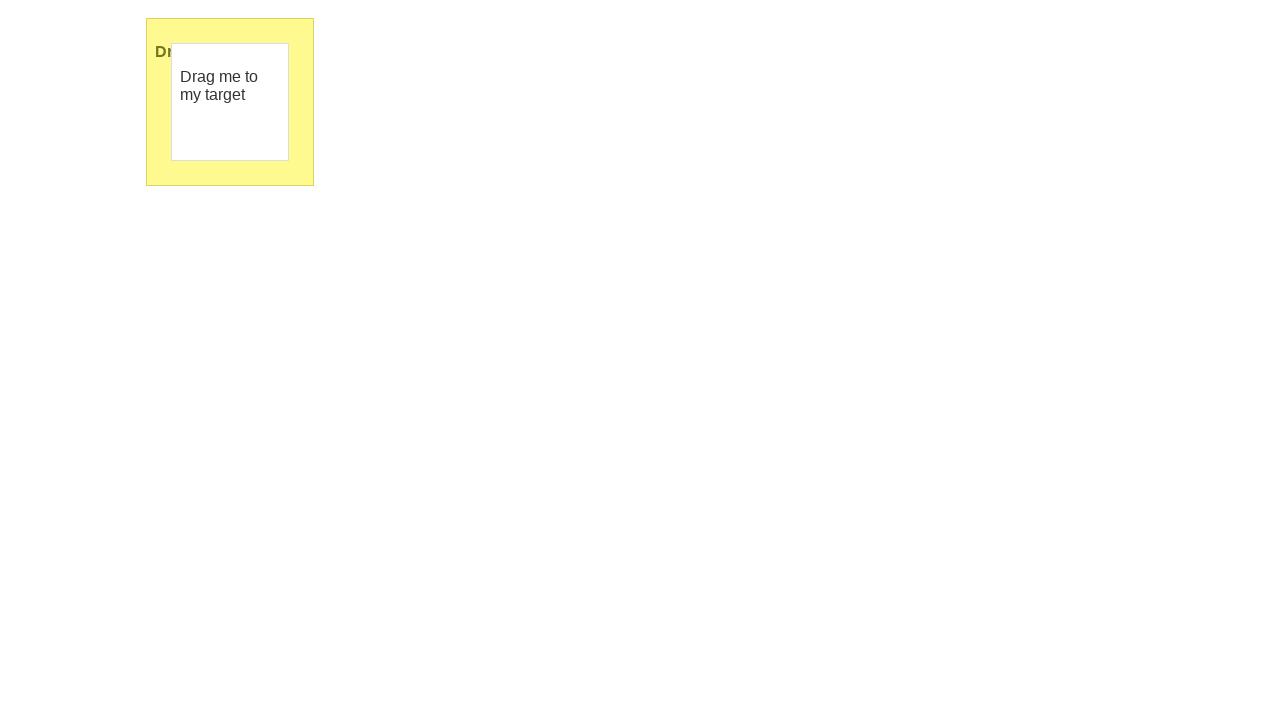